Tests triangle classifier with non-numeric third side to verify error handling

Starting URL: https://testpages.eviltester.com/styled/apps/triangle/triangle001.html

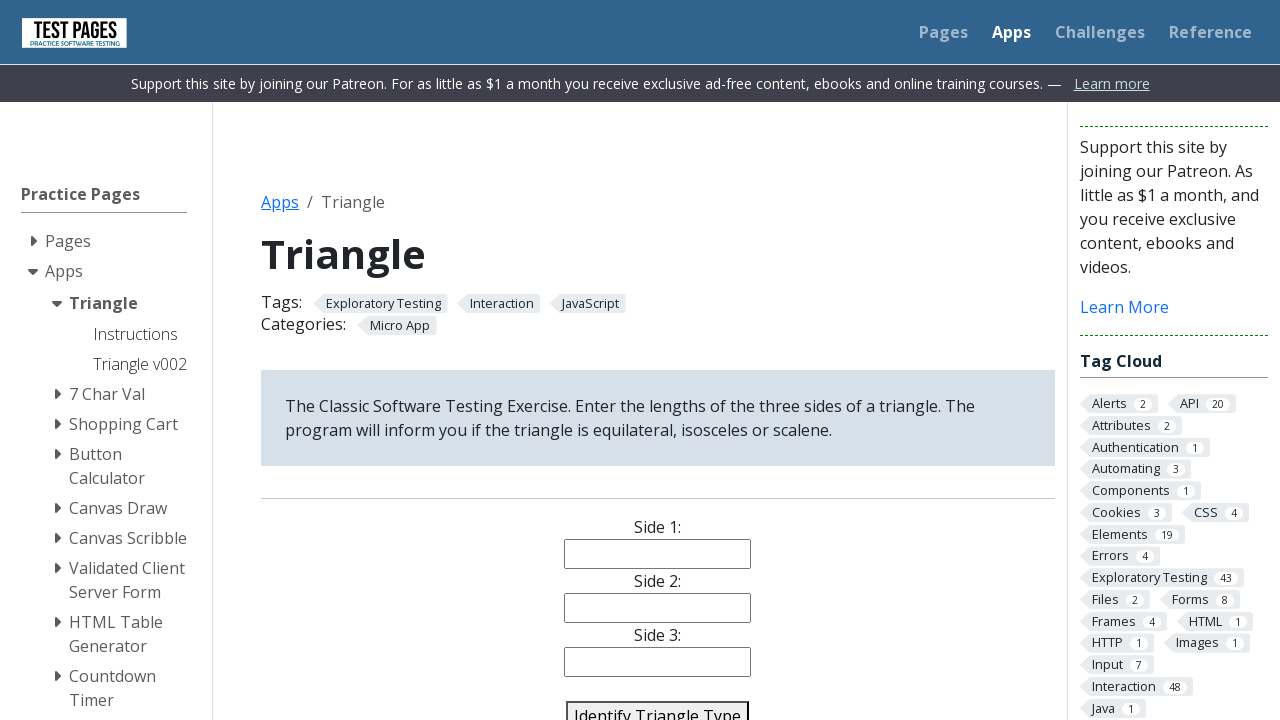

Cleared side 1 input field on #side1
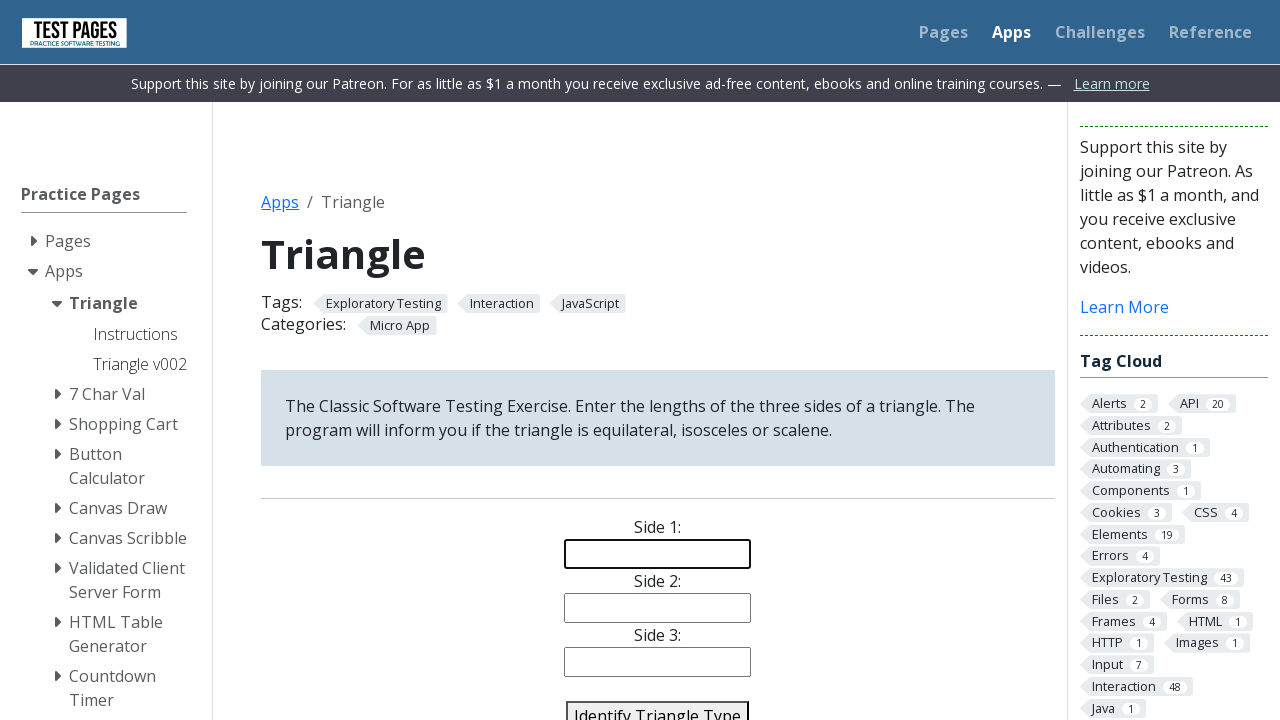

Filled side 1 with value '1' on #side1
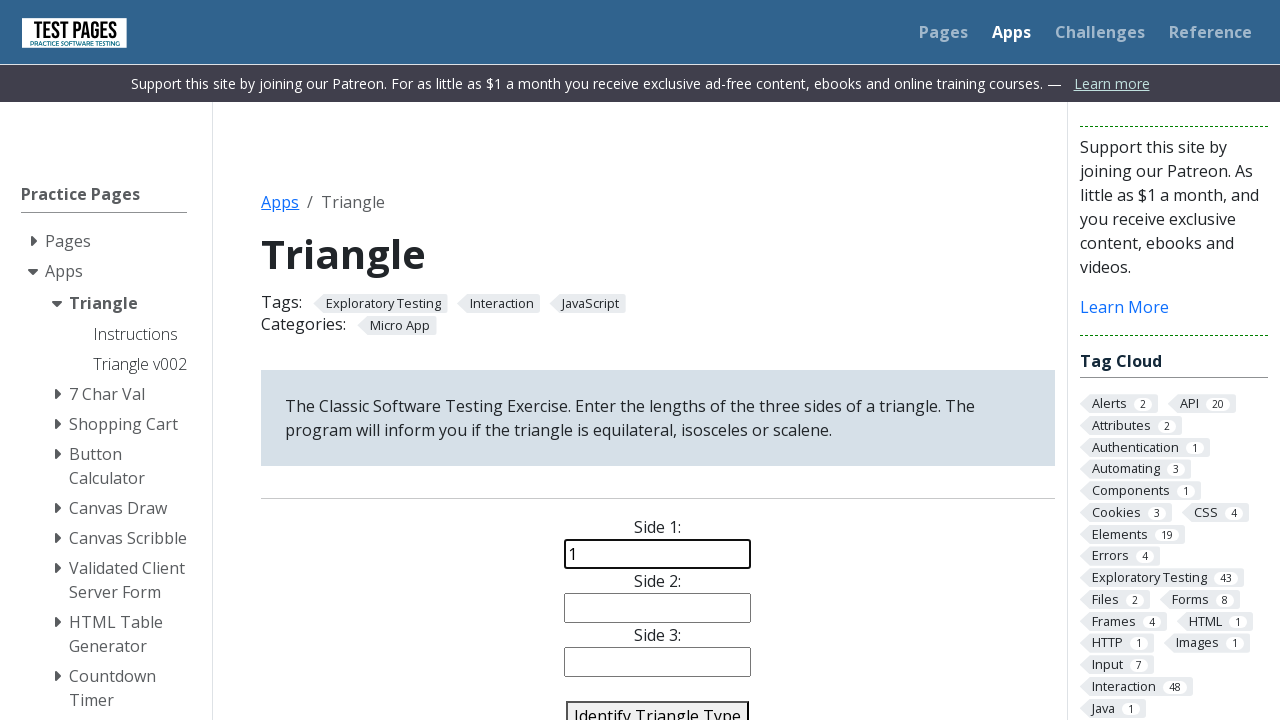

Cleared side 2 input field on #side2
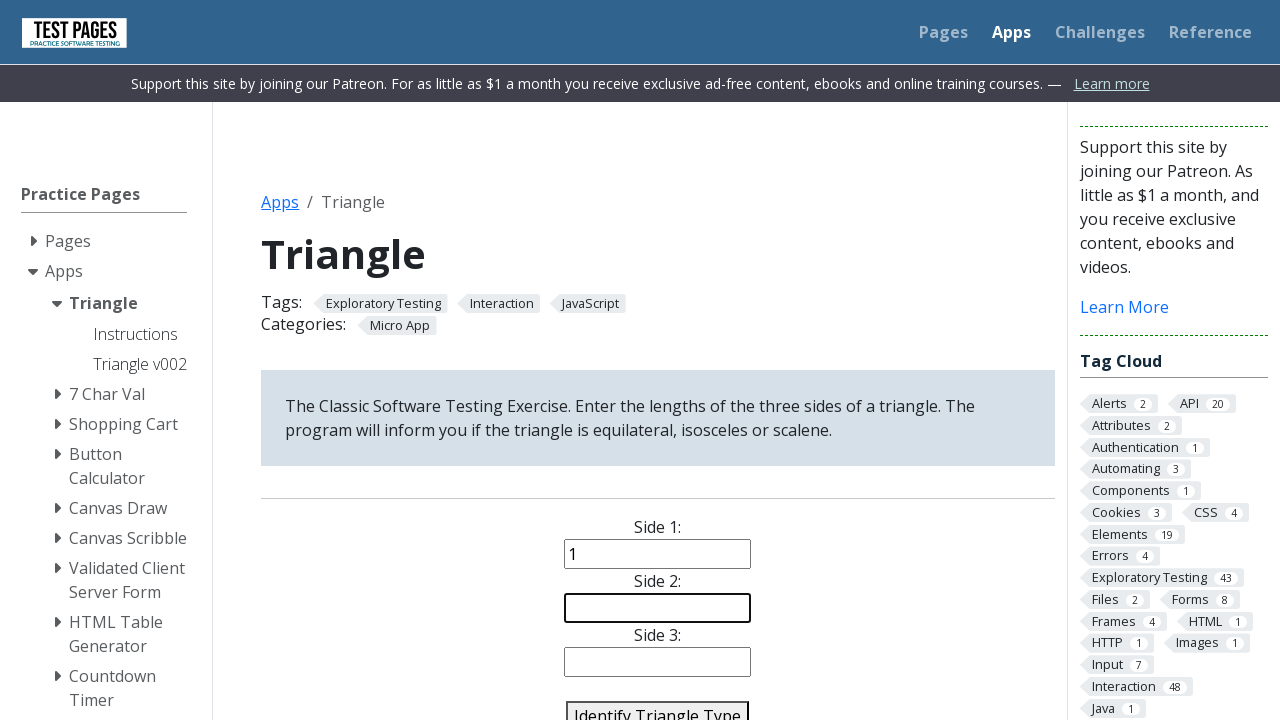

Filled side 2 with value '2' on #side2
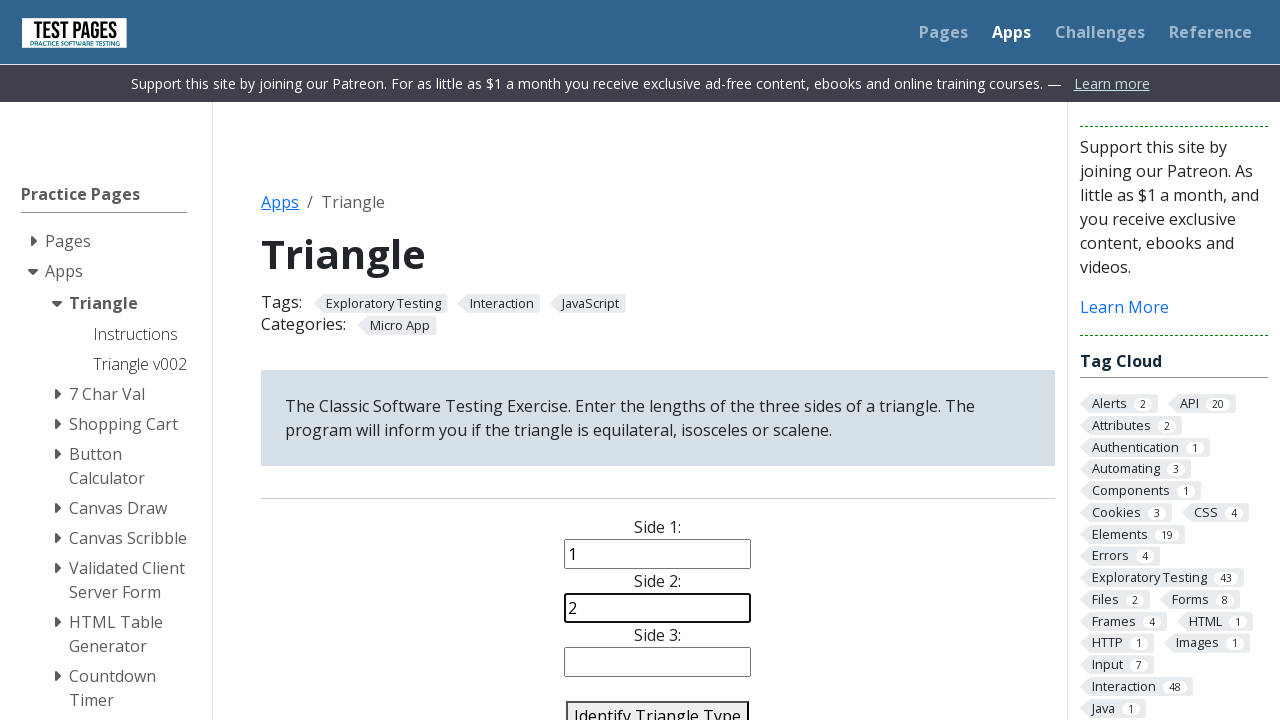

Cleared side 3 input field on #side3
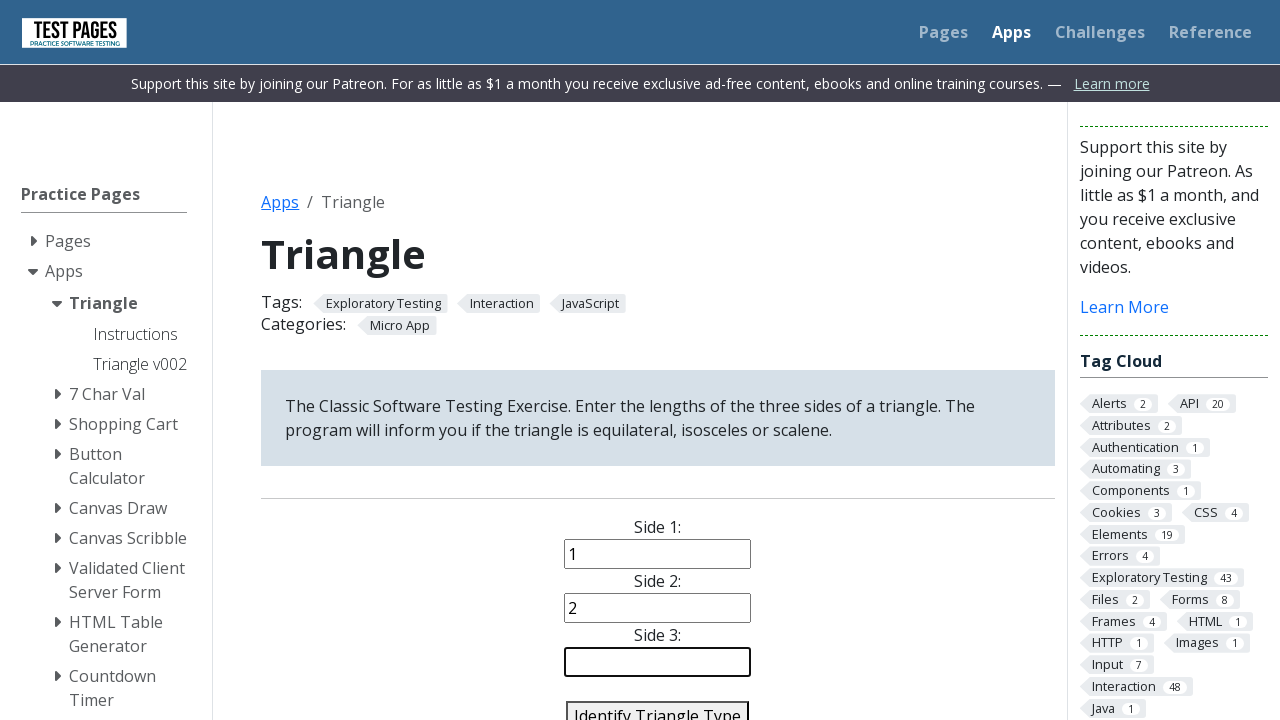

Filled side 3 with non-numeric value 'c' to test error handling on #side3
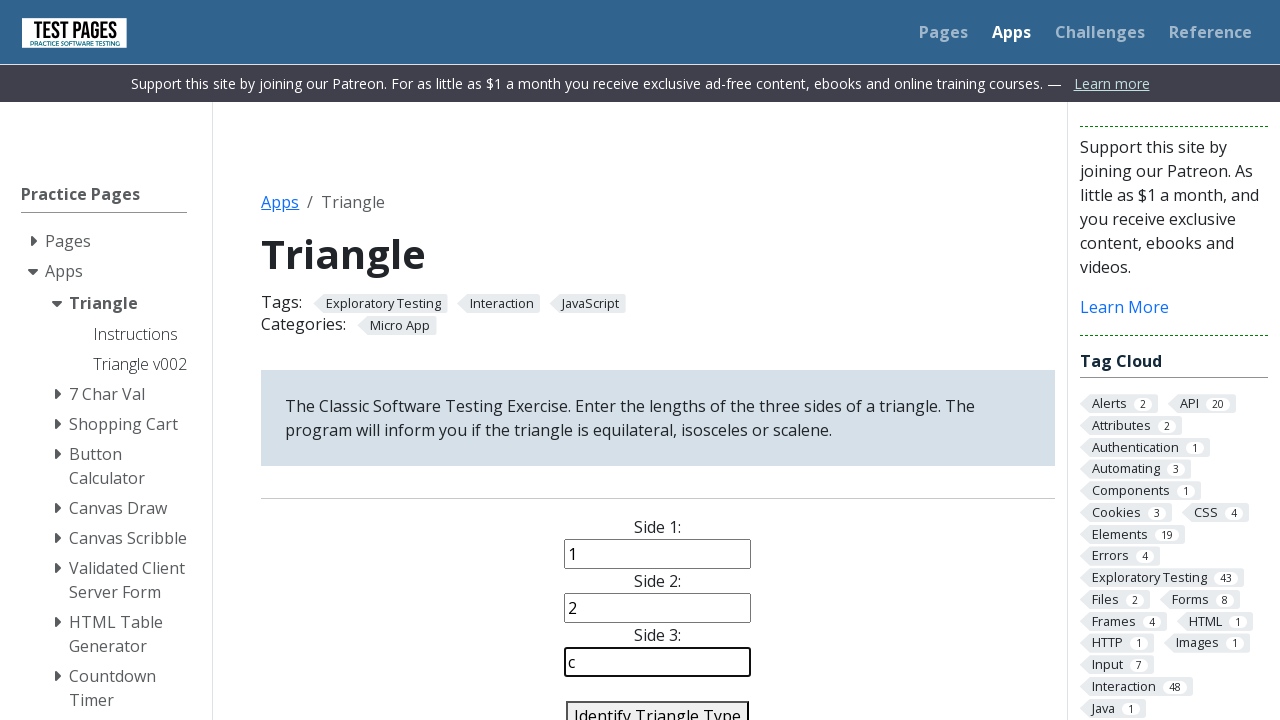

Clicked calculate button to classify triangle at (658, 705) on #identify-triangle-action
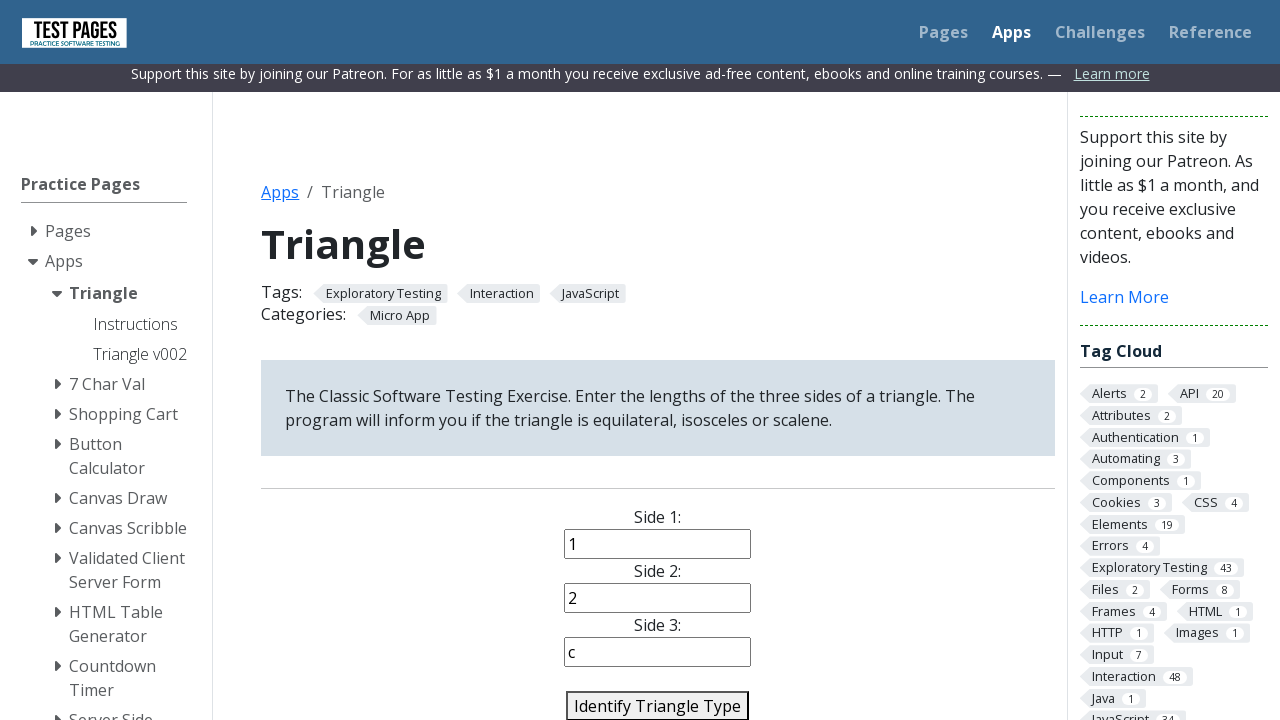

Triangle classification result element loaded
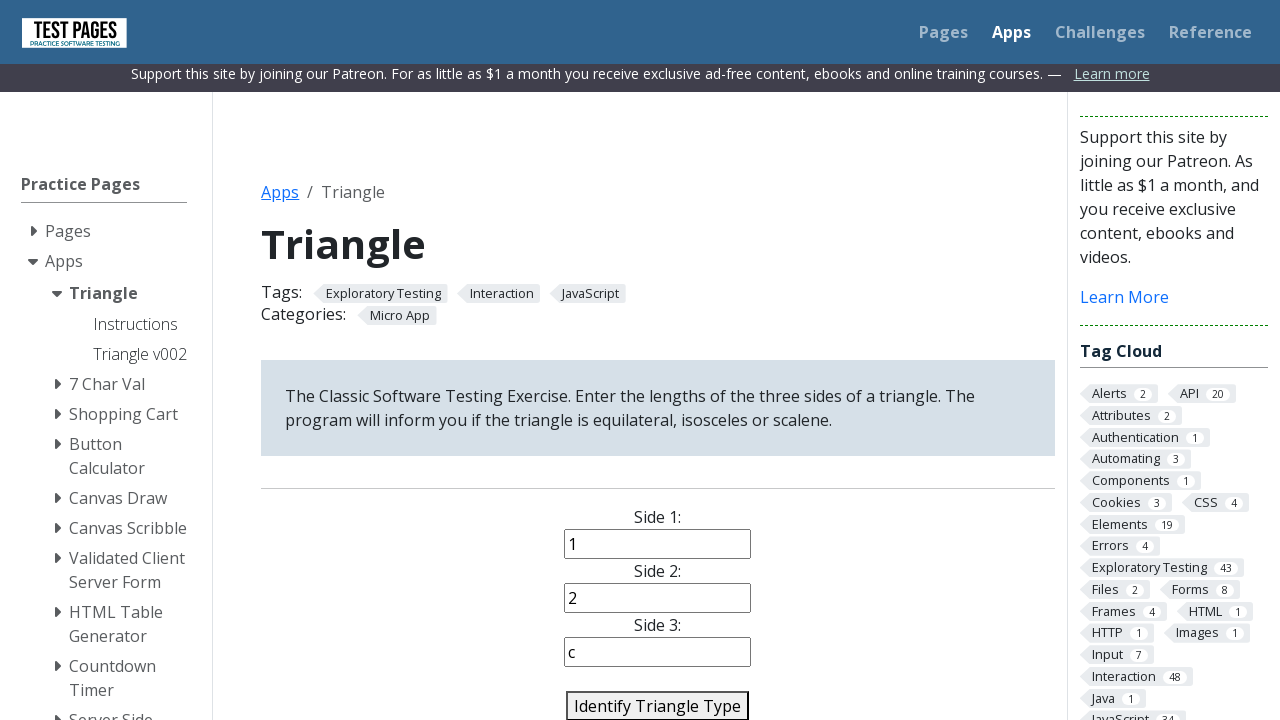

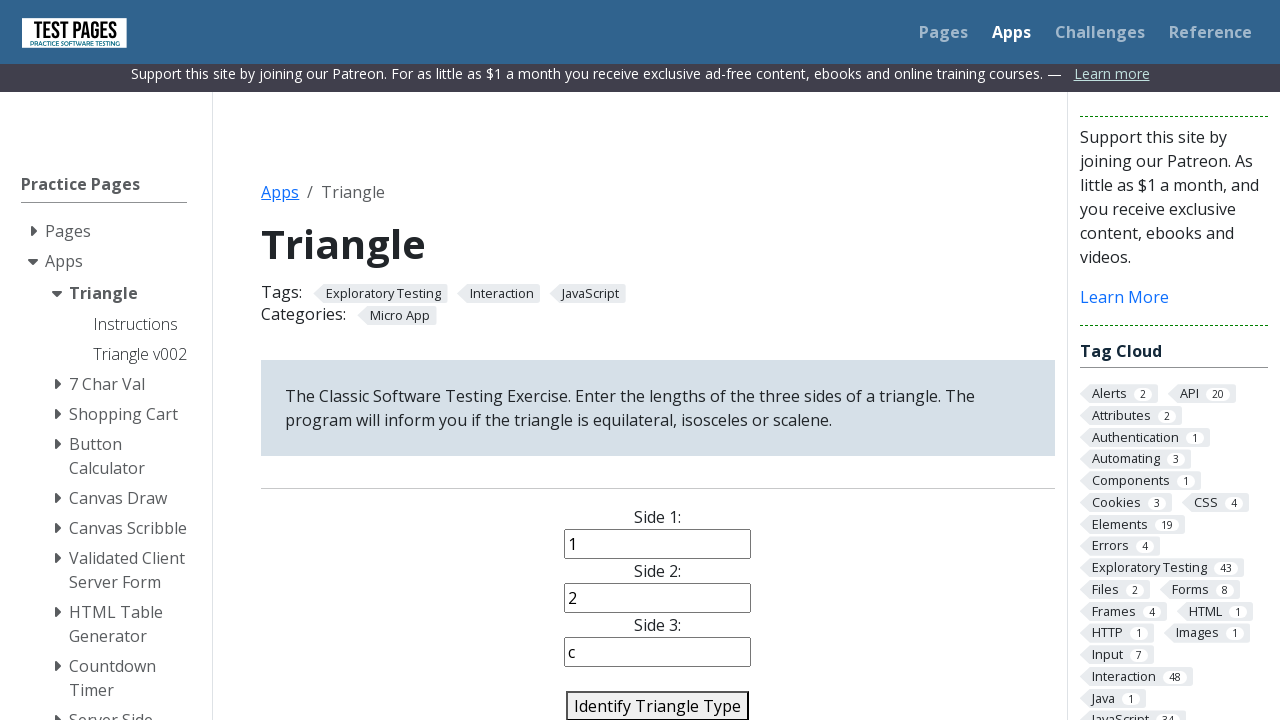